Demonstrates browser navigation commands by navigating between two URLs, going back, going forward, and refreshing the page.

Starting URL: https://demo.nopcommerce.com/

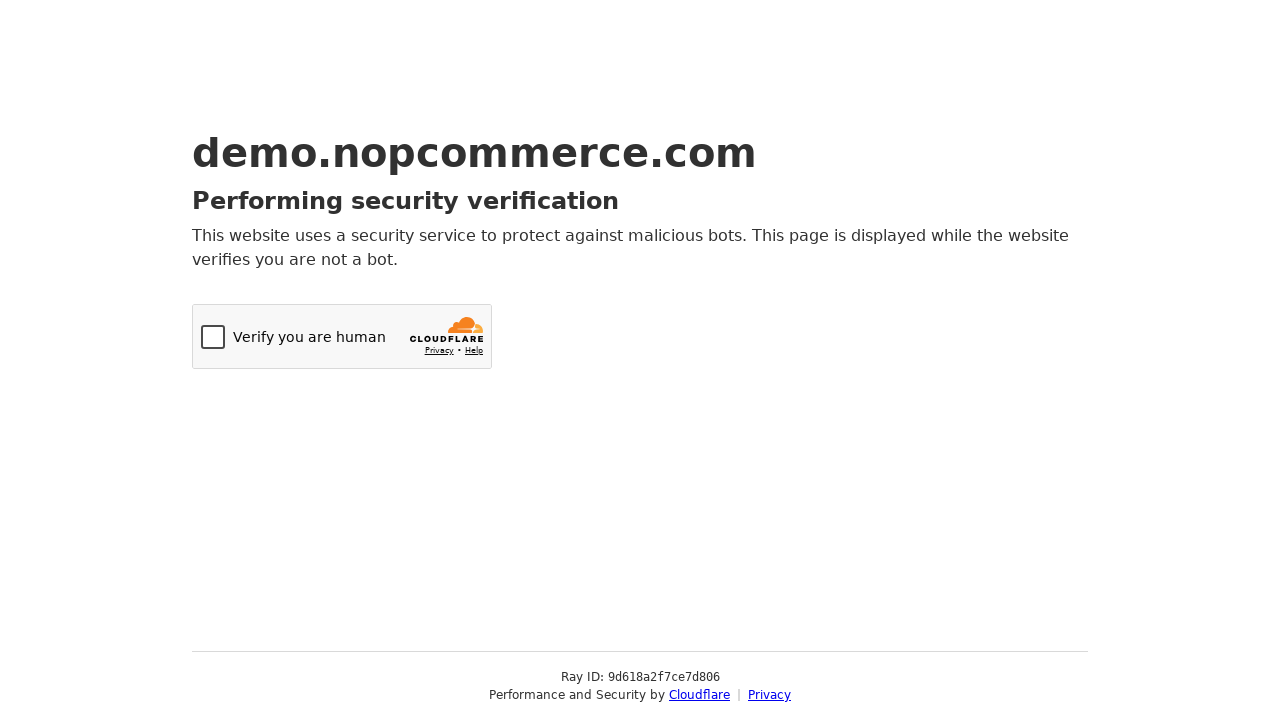

Navigated to OrangeHRM login page
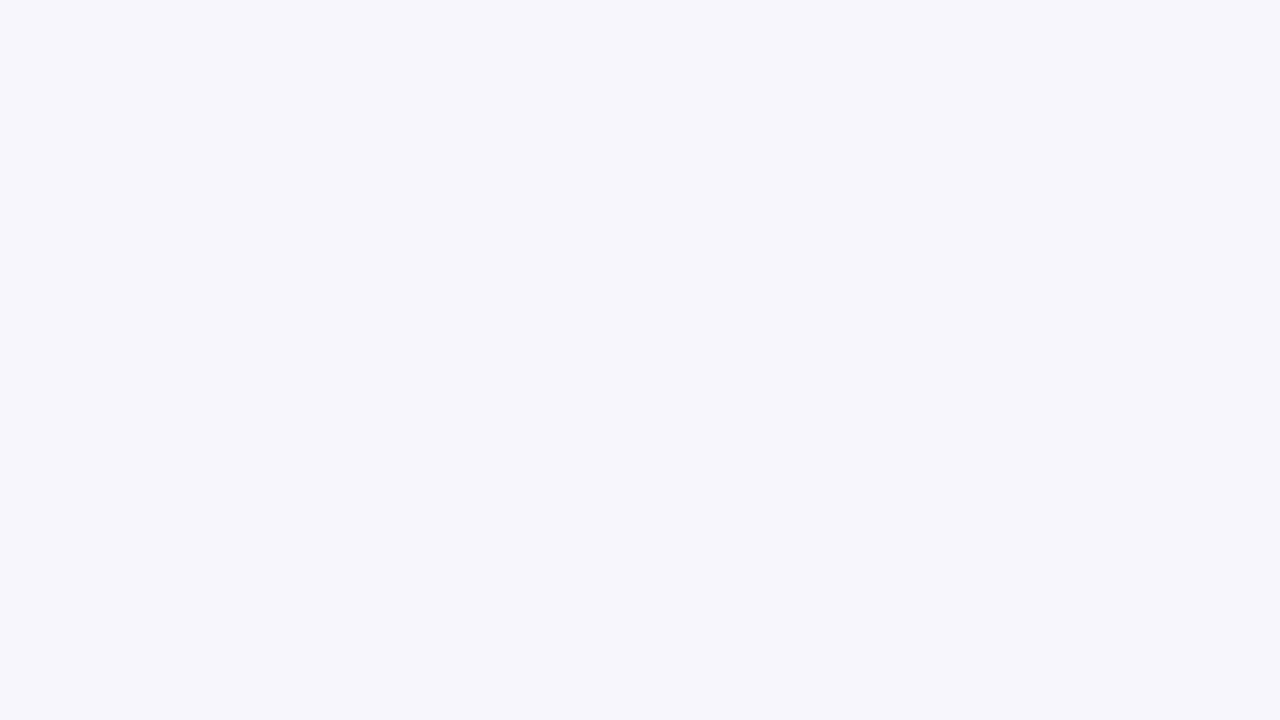

Navigated back to nopCommerce homepage
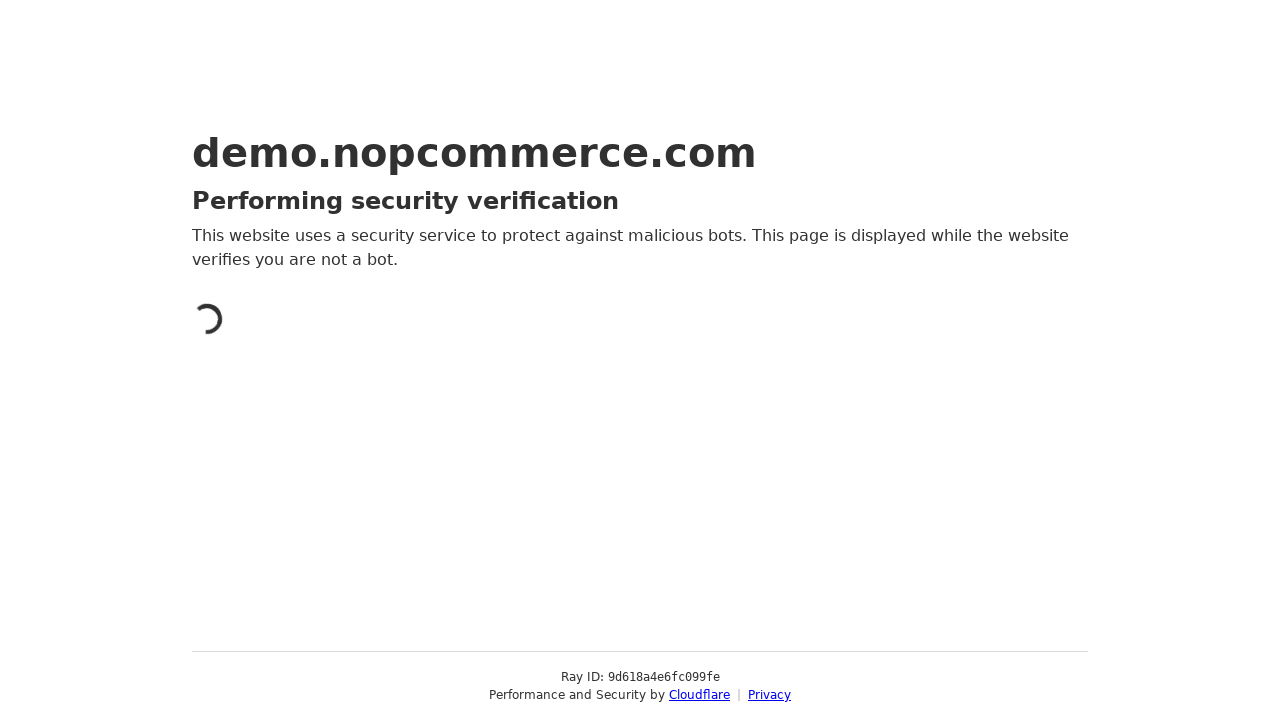

Navigated forward to OrangeHRM login page
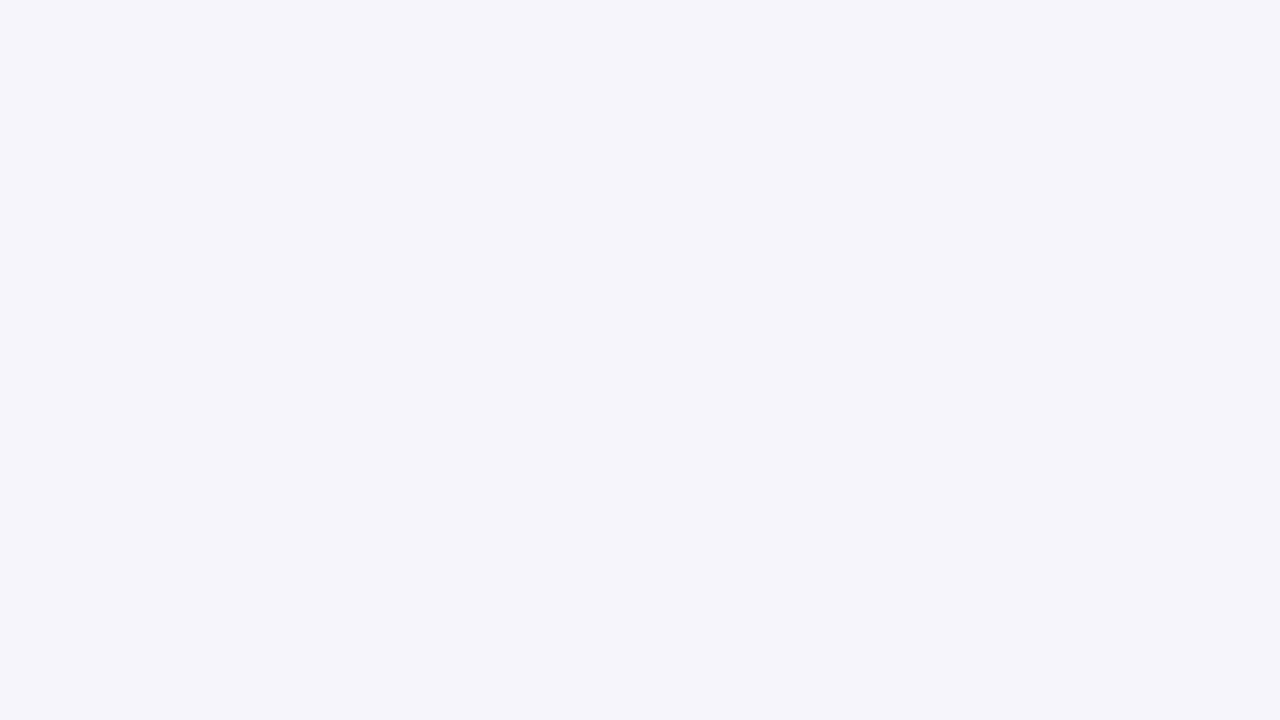

Refreshed the current page
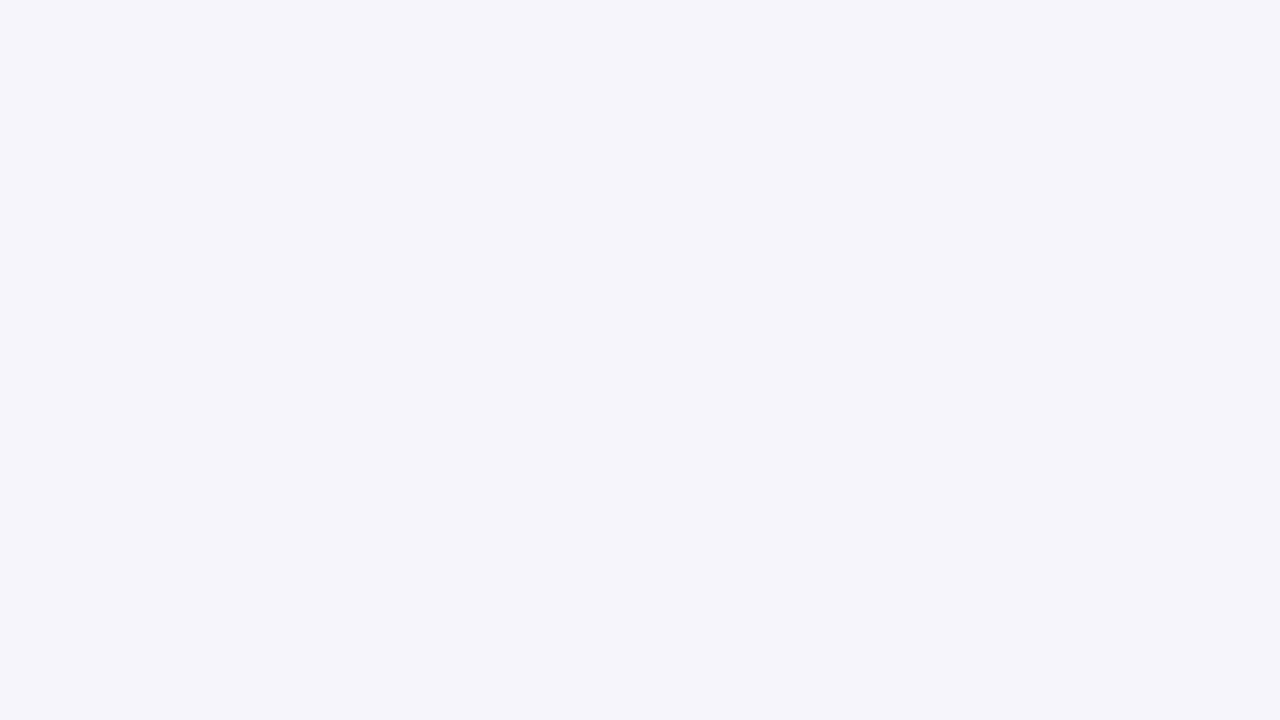

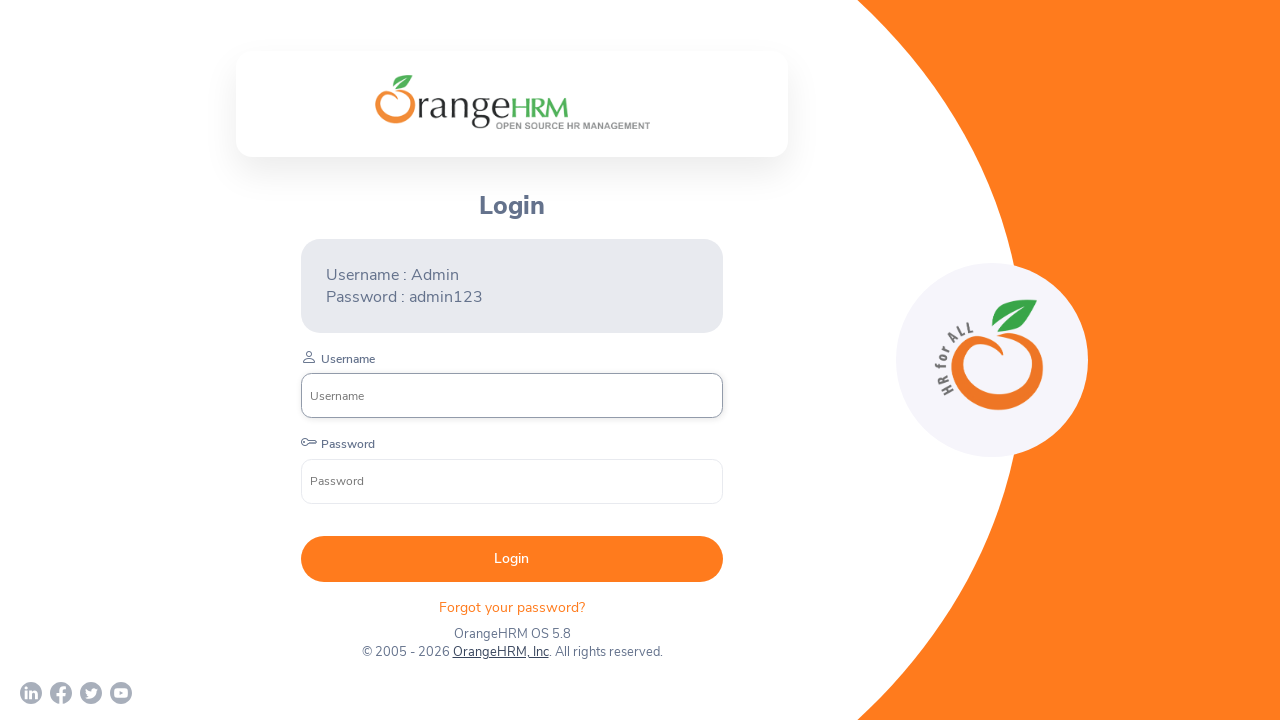